Tests JavaScript alert handling by triggering a prompt alert, entering text, and accepting it

Starting URL: https://the-internet.herokuapp.com/javascript_alerts

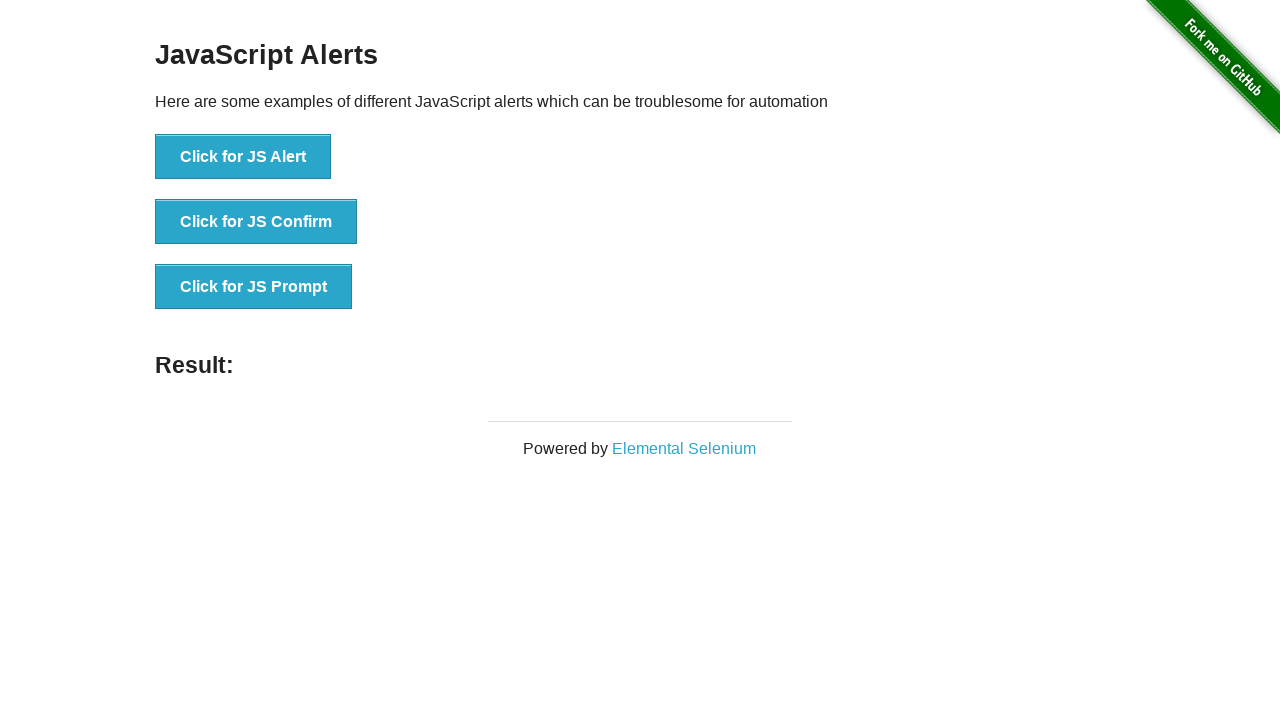

Clicked button to trigger JS Prompt alert at (254, 287) on xpath=//button[normalize-space()='Click for JS Prompt']
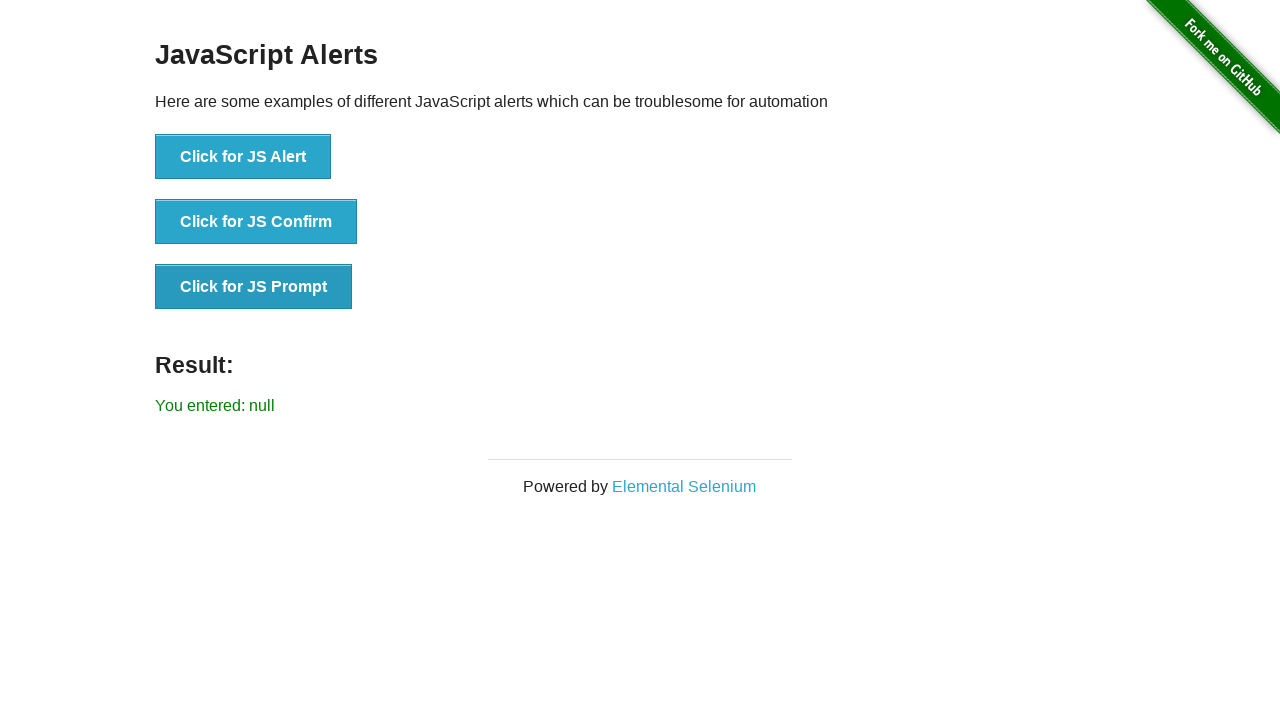

Set up dialog handler to accept prompt with text 'This is my alert'
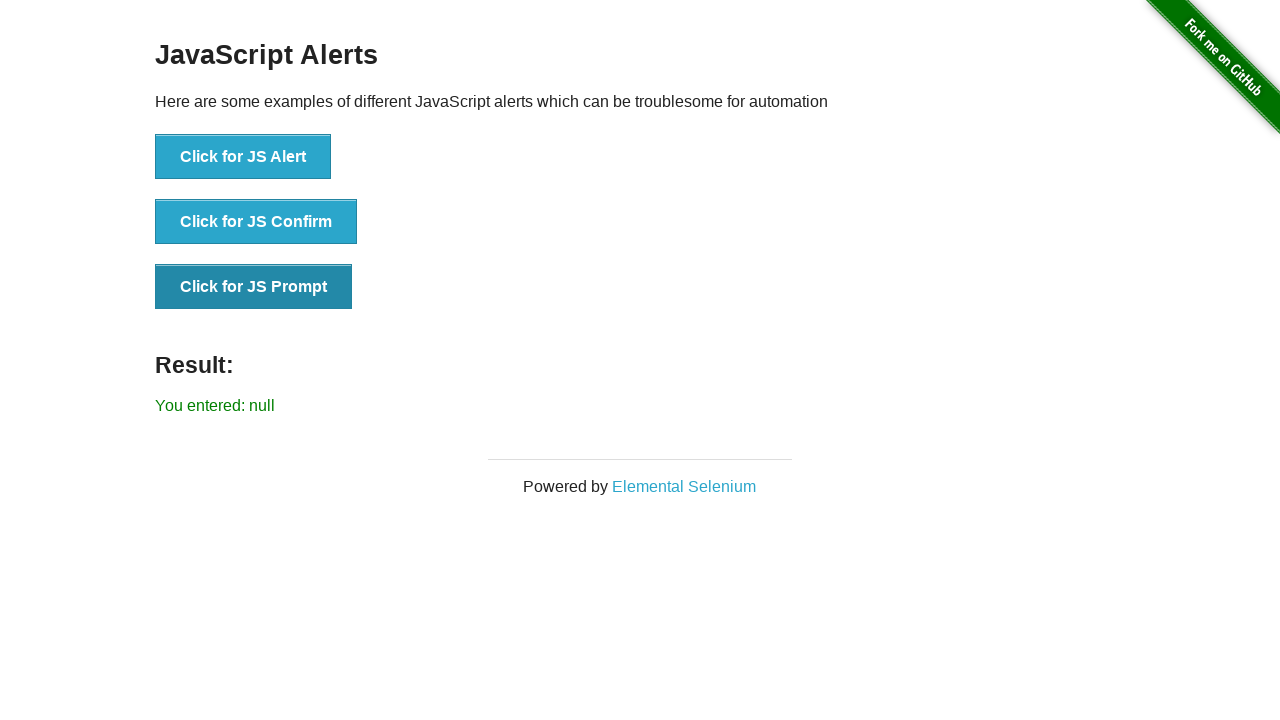

Waited for result element to appear on page
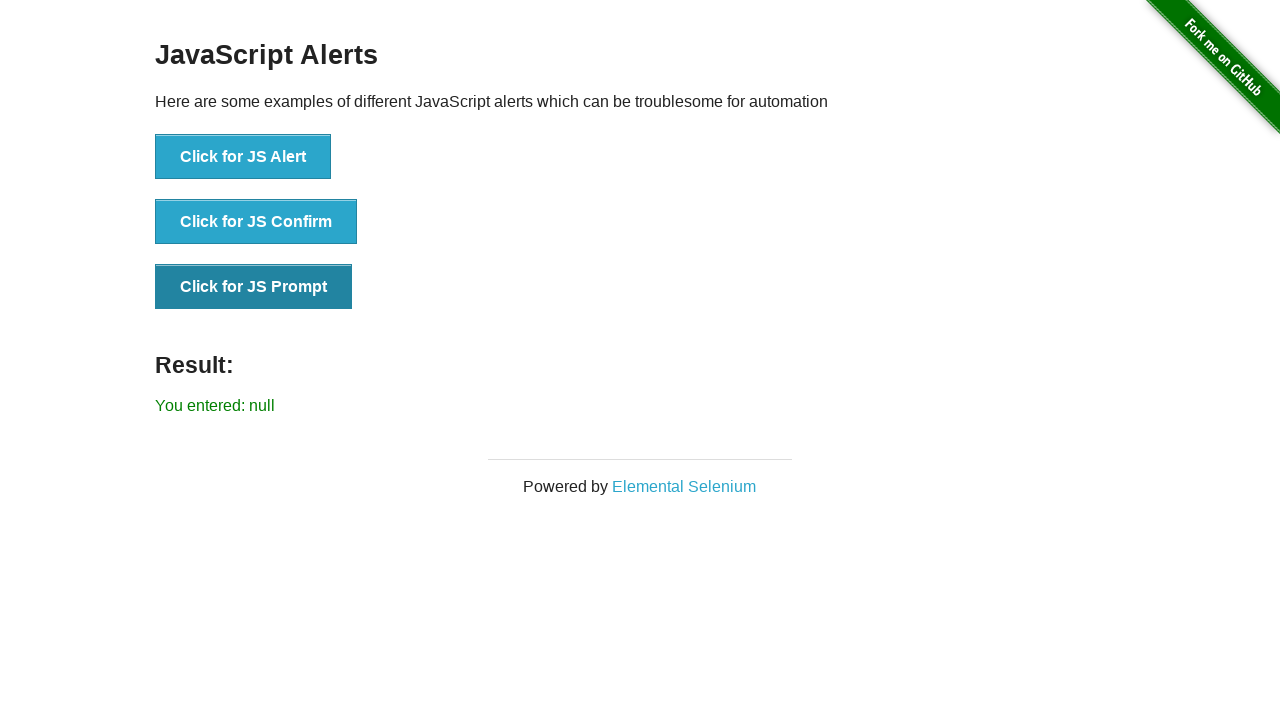

Retrieved result text content from #result element
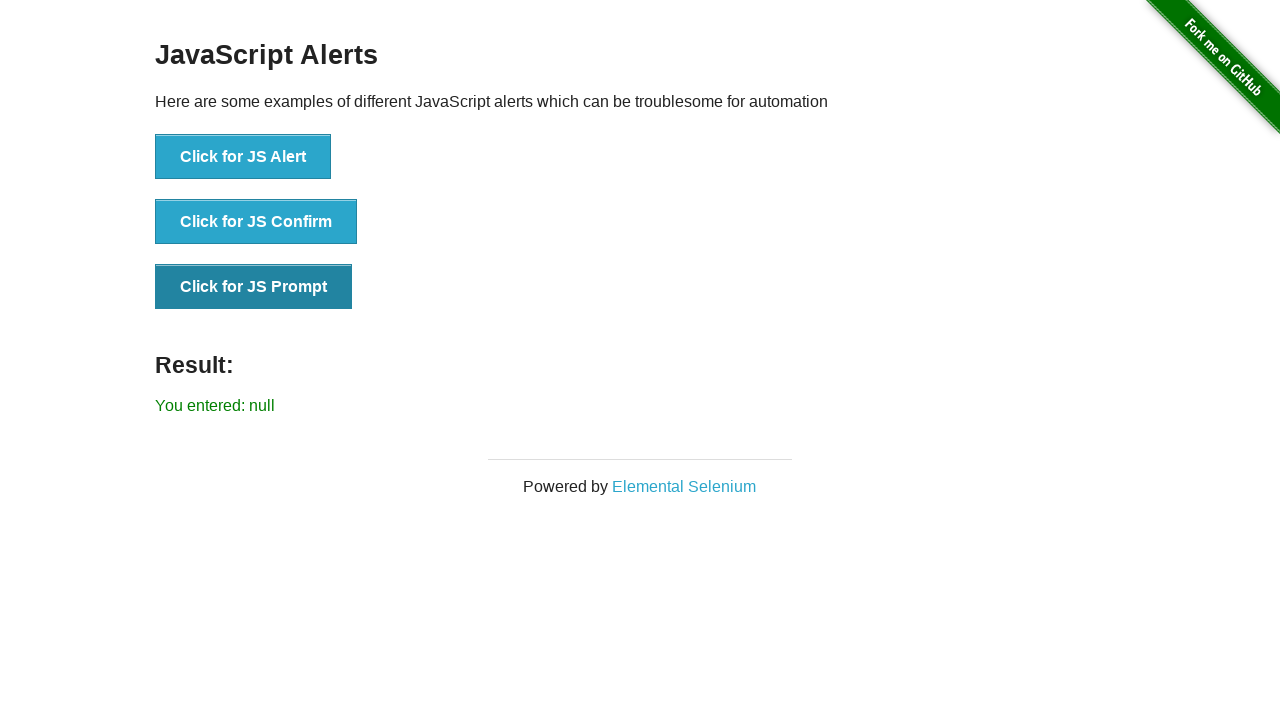

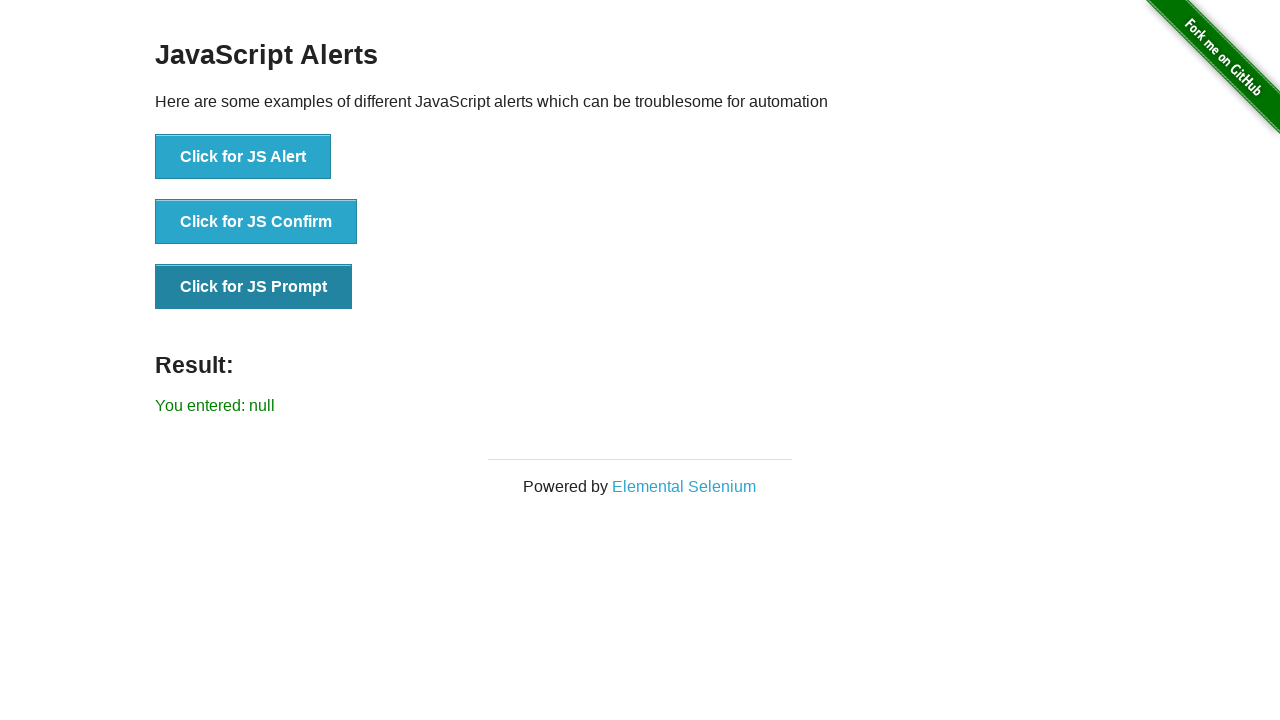